Tests opening a new browser tab by clicking the "New Tab" button, switching to the new tab, then switching back to the main page

Starting URL: https://demoqa.com/browser-windows

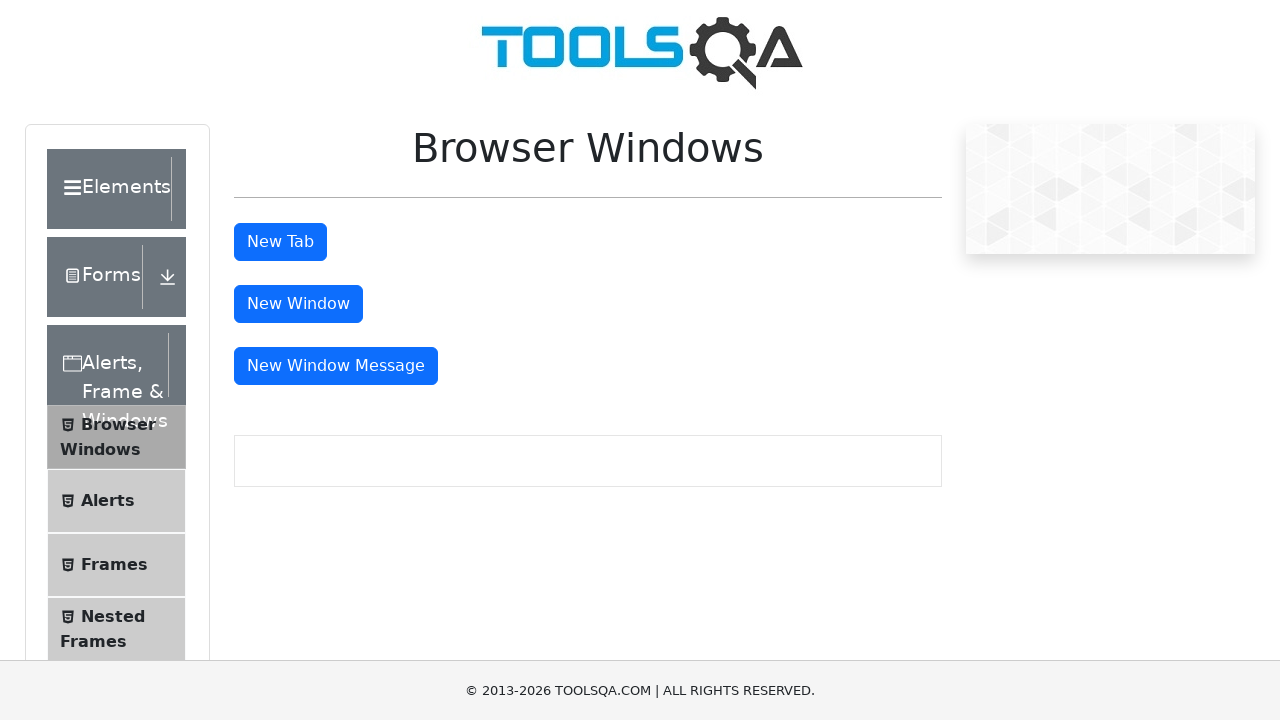

Clicked the 'New Tab' button at (280, 242) on #tabButton
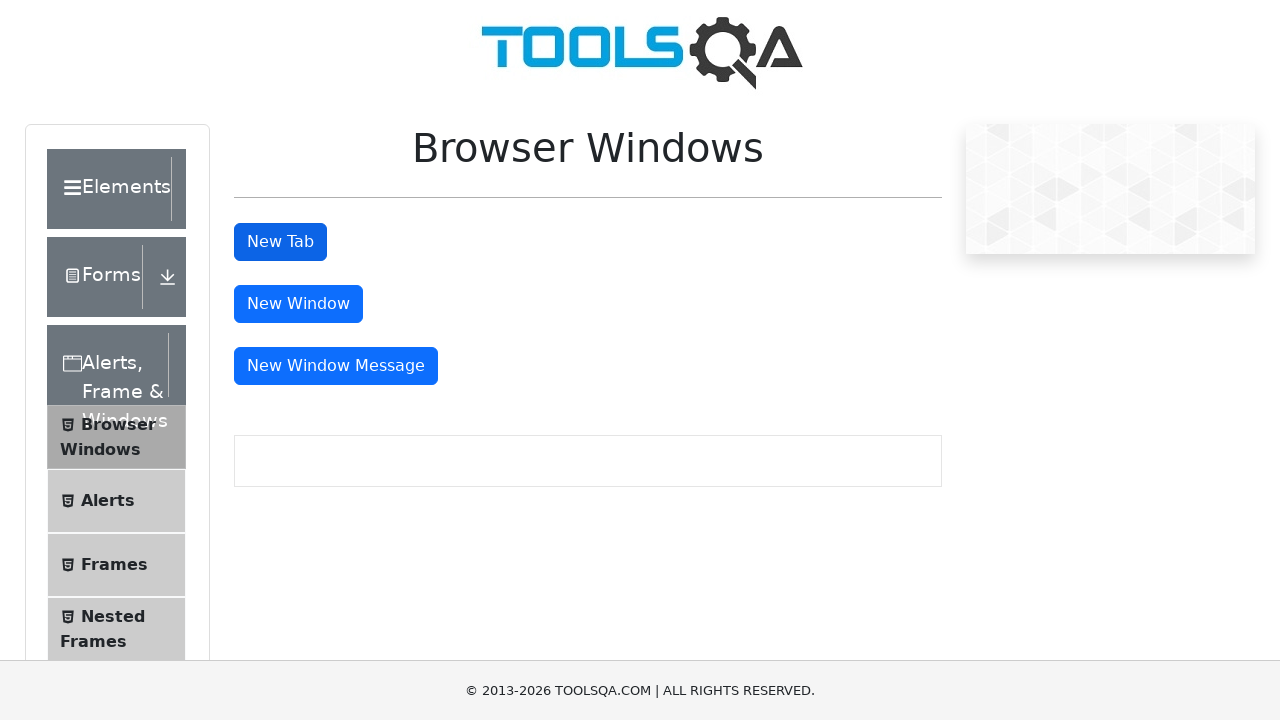

New tab opened and captured at (280, 242) on #tabButton
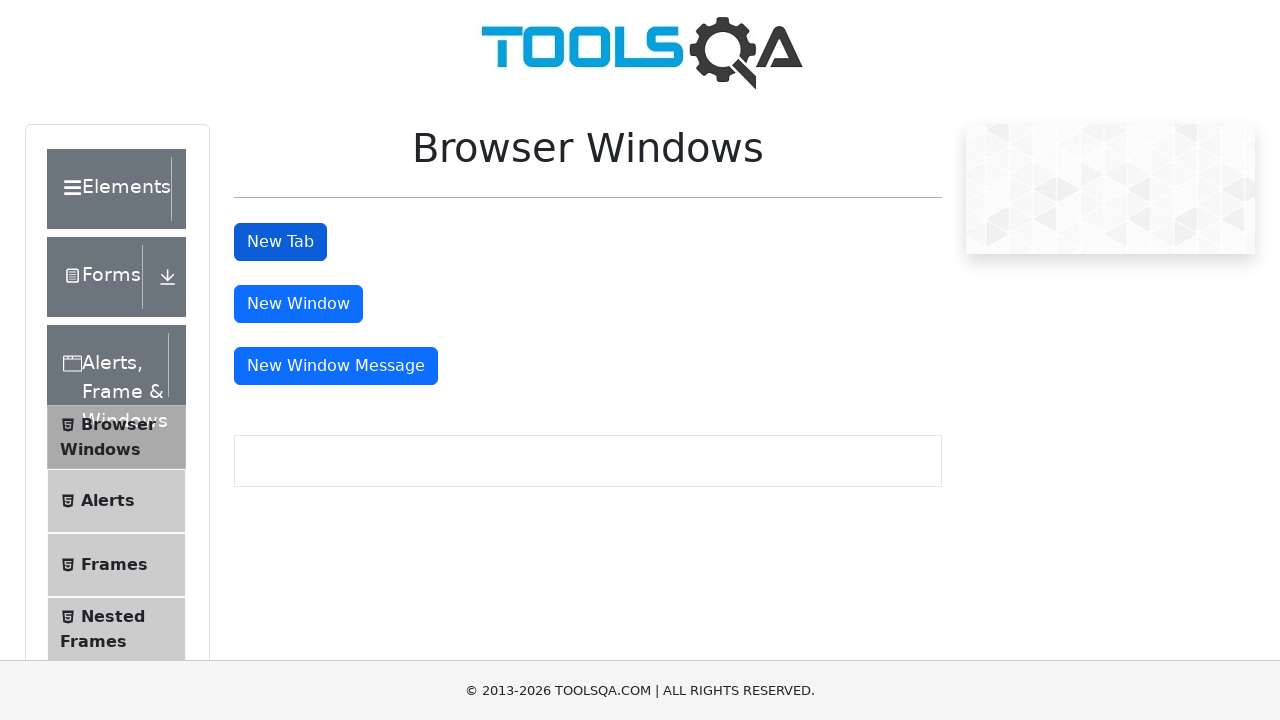

New tab finished loading
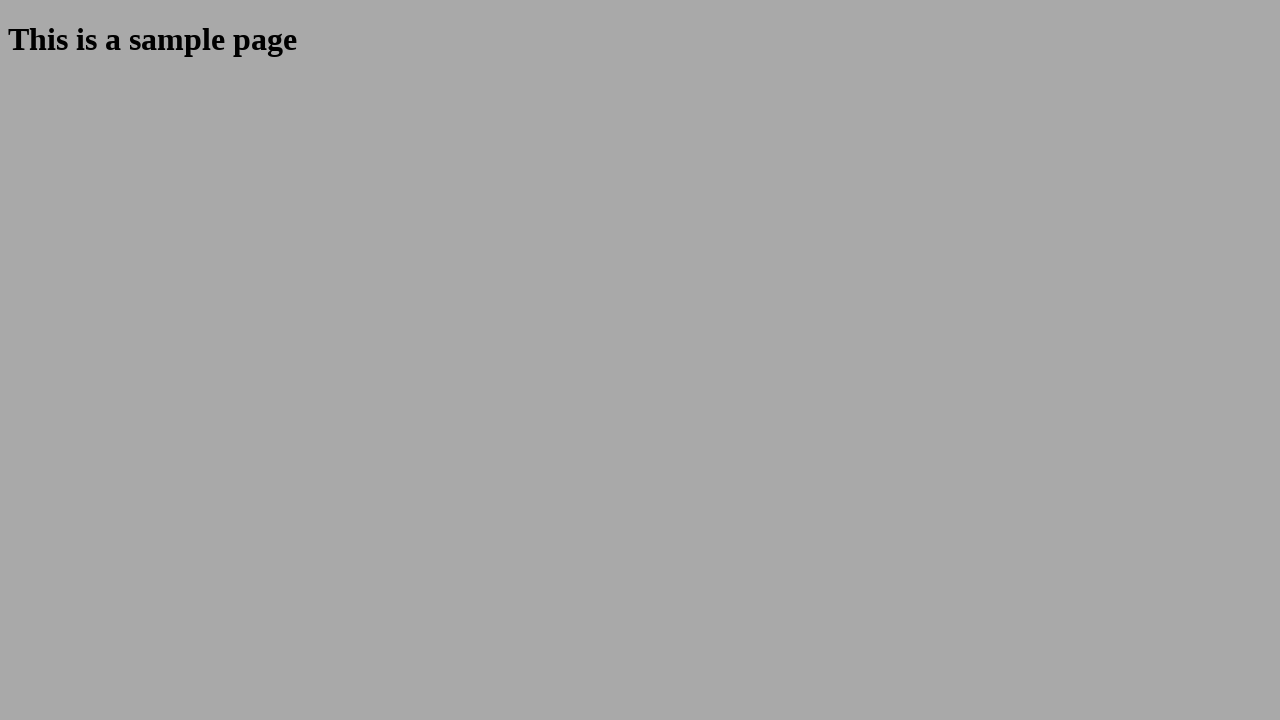

Switched back to main page
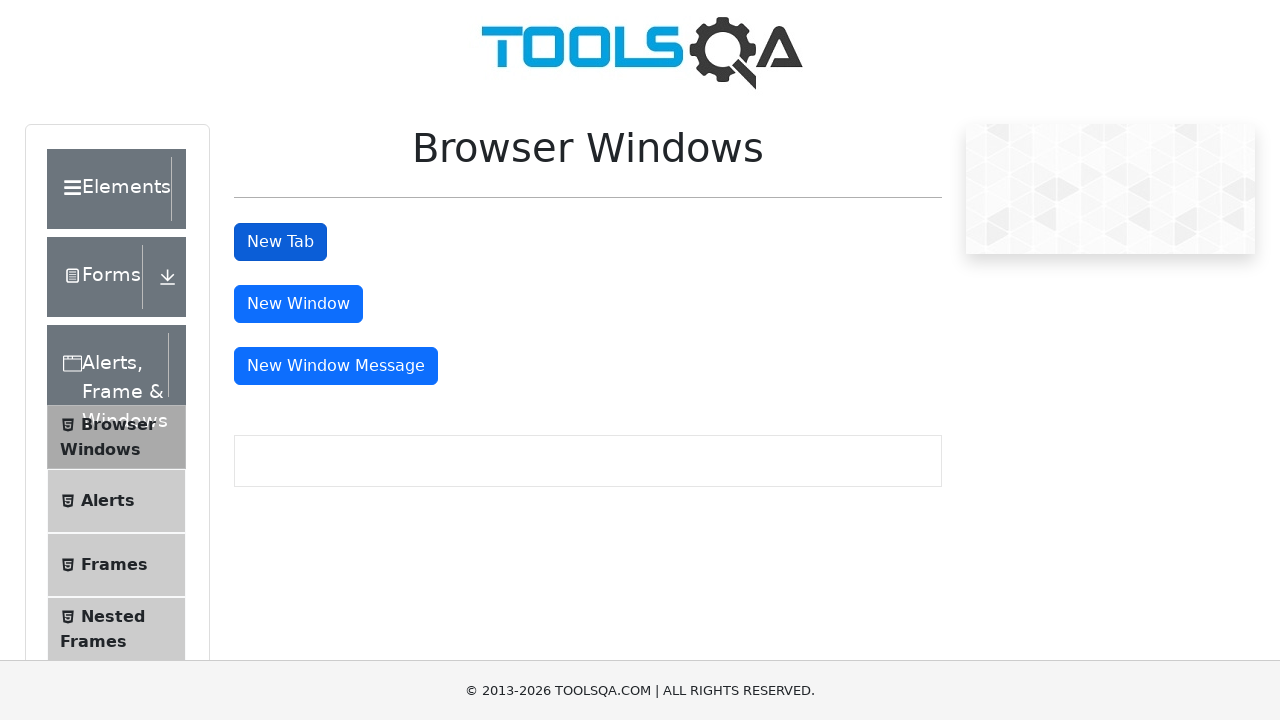

Verified main page title: demosite
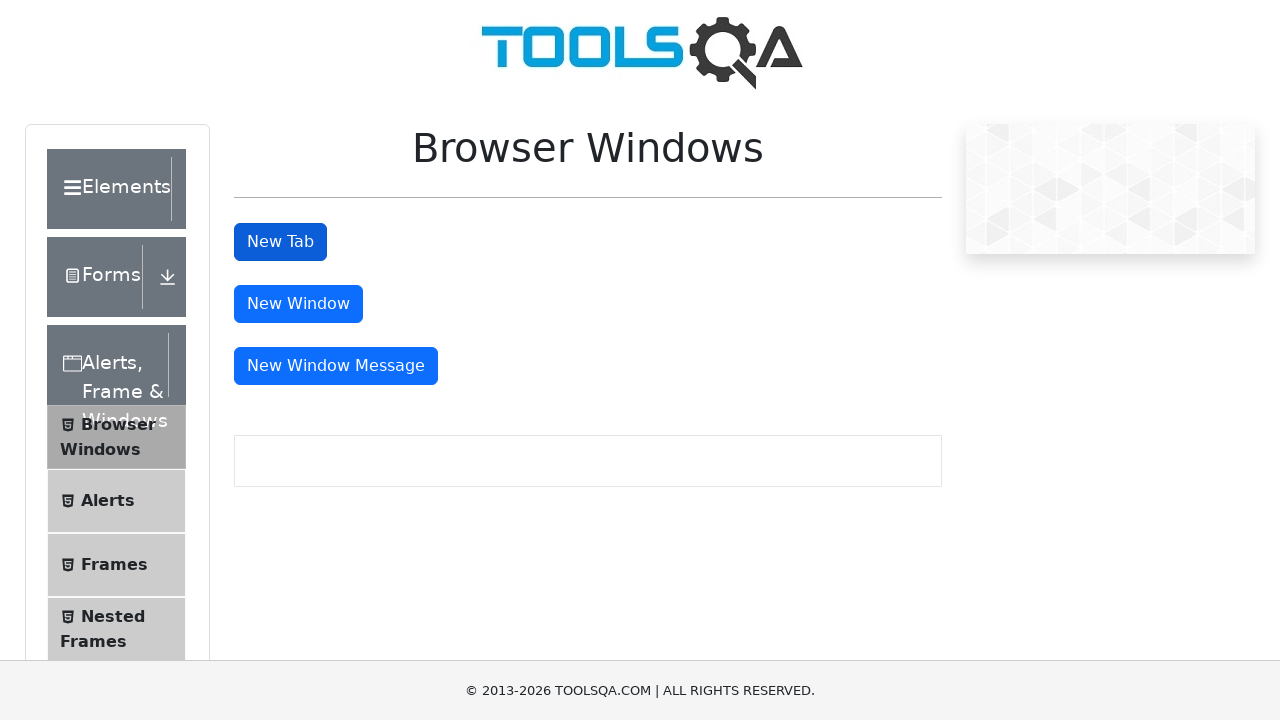

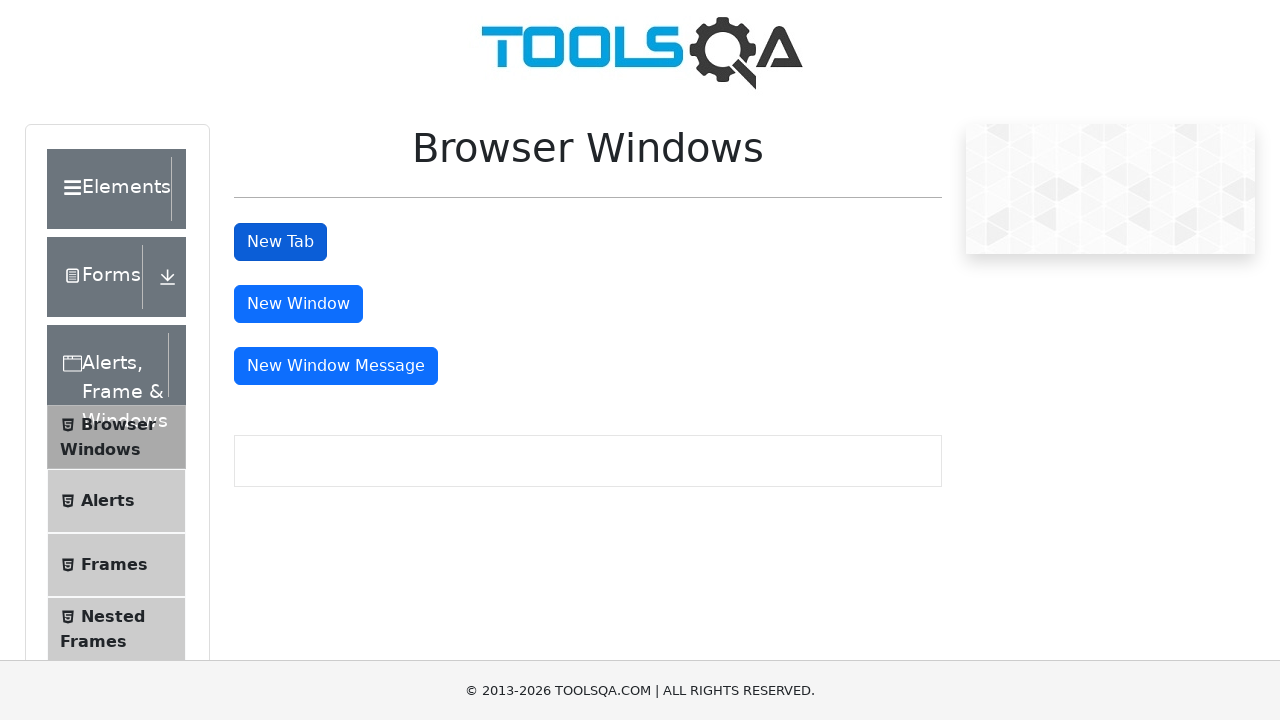